Tests the account registration flow on an OpenCart e-commerce site by filling out the registration form with personal details, selecting newsletter subscription, agreeing to privacy policy, and submitting the form to create a new account.

Starting URL: https://naveenautomationlabs.com/opencart/index.php?route=account/register

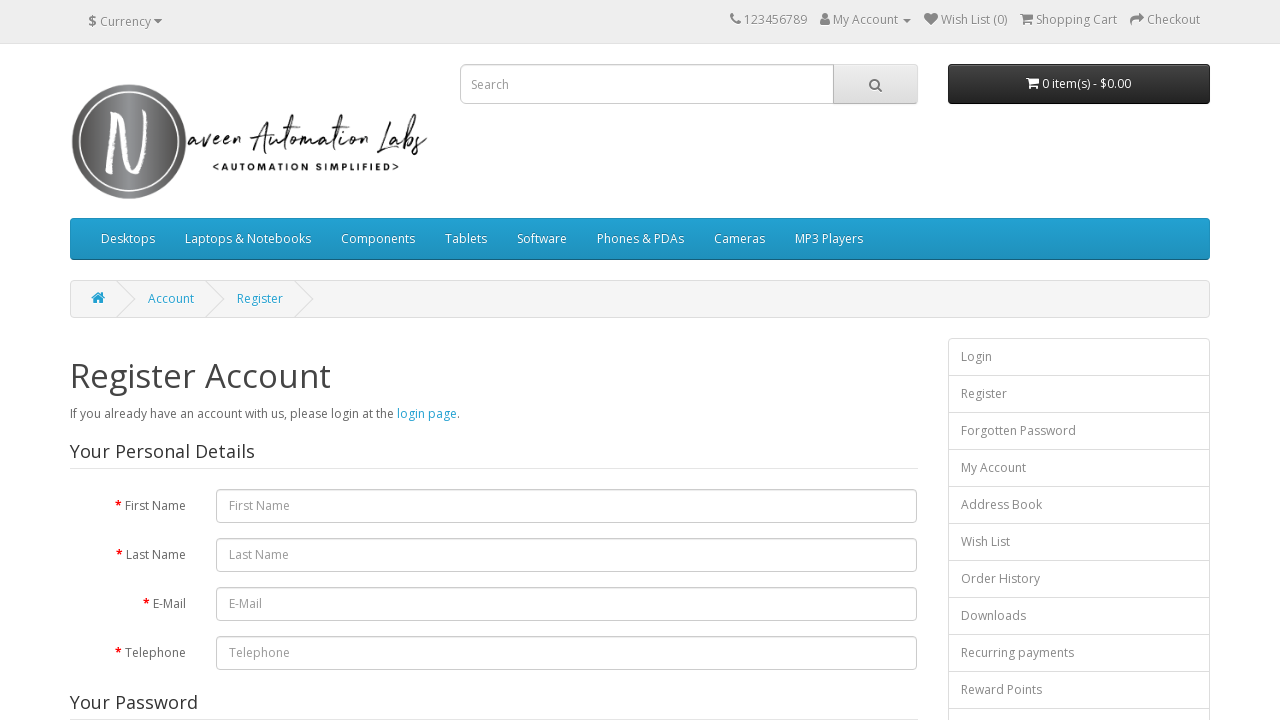

Registration form loaded - 'Register Account' heading confirmed
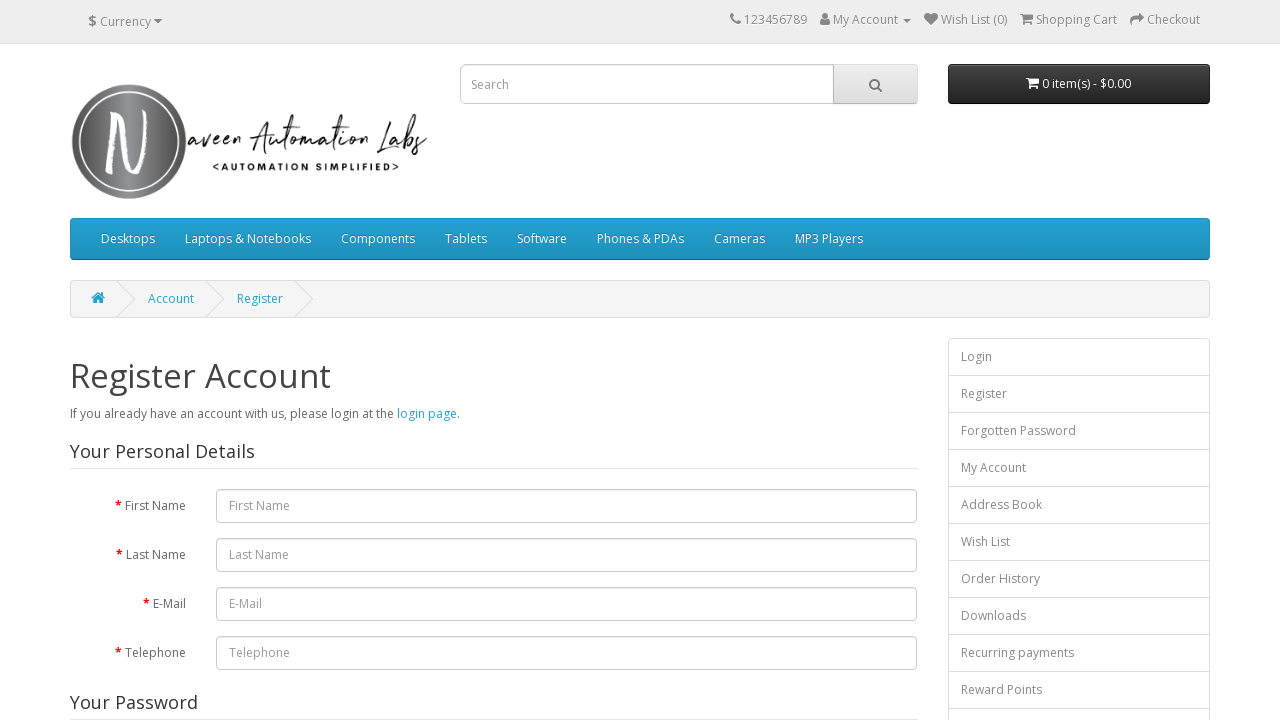

Entered 'Marcus' in First Name field on internal:role=textbox[name="First Name"i]
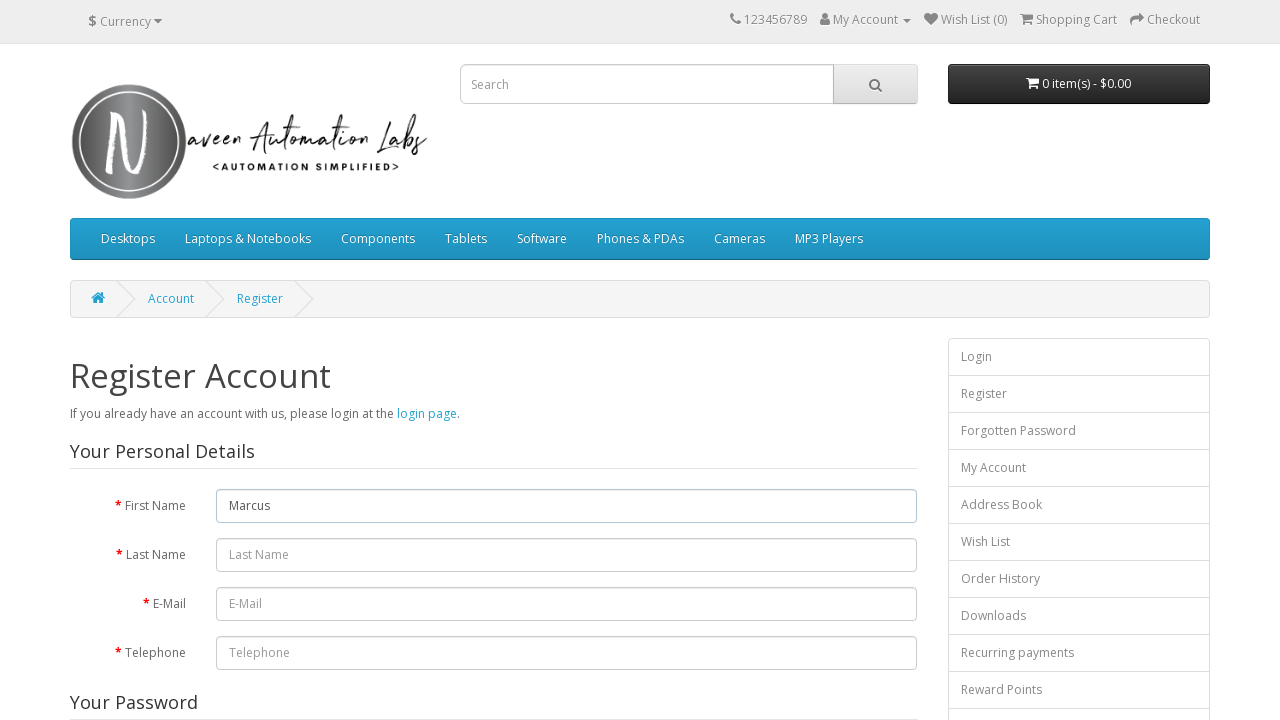

Entered 'Thompson' in Last Name field on internal:role=textbox[name="Last Name"i]
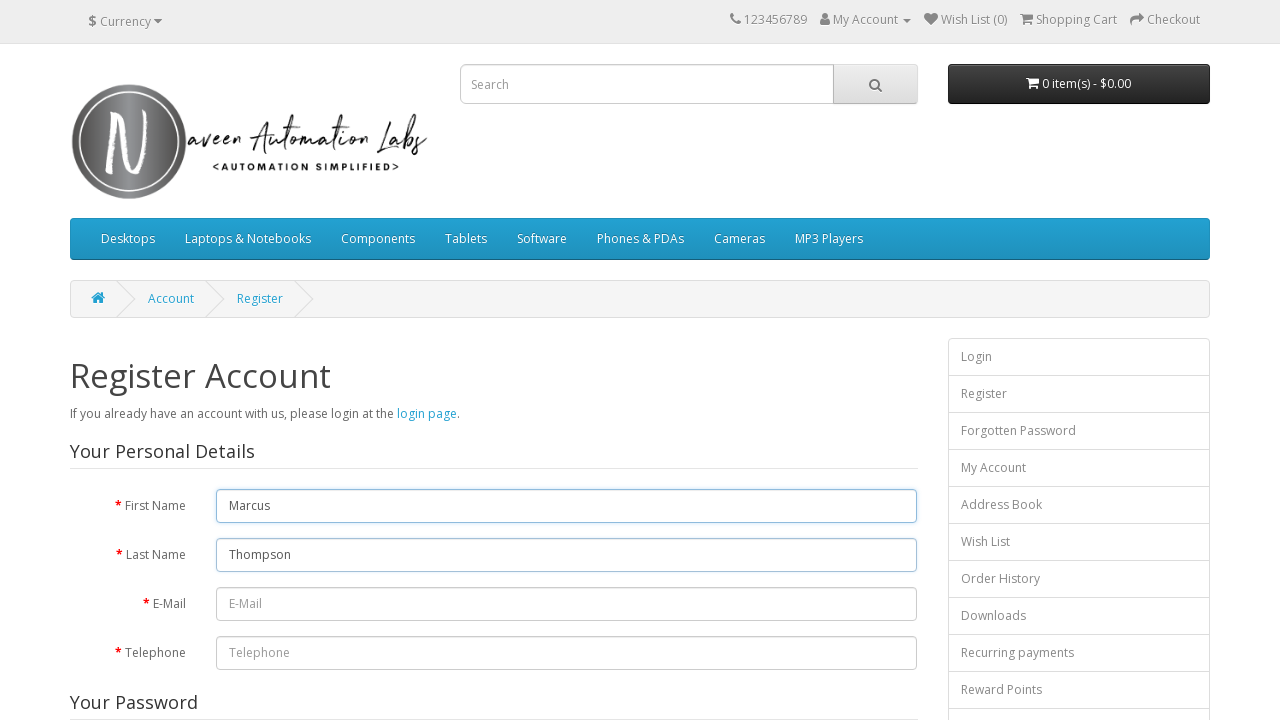

Entered unique email 'testuser1772507135@example.com' in E-Mail field on internal:role=textbox[name="* E-Mail"s]
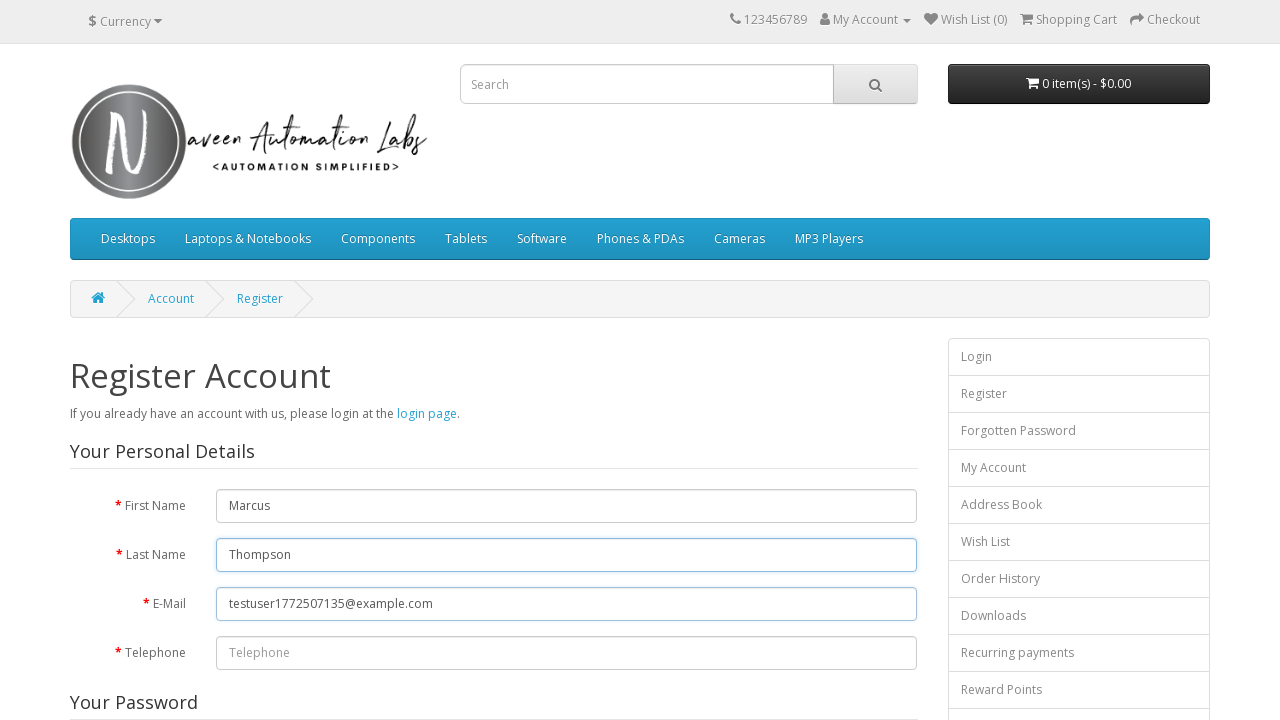

Entered '5551234567' in Telephone field on internal:role=textbox[name="telephone"i]
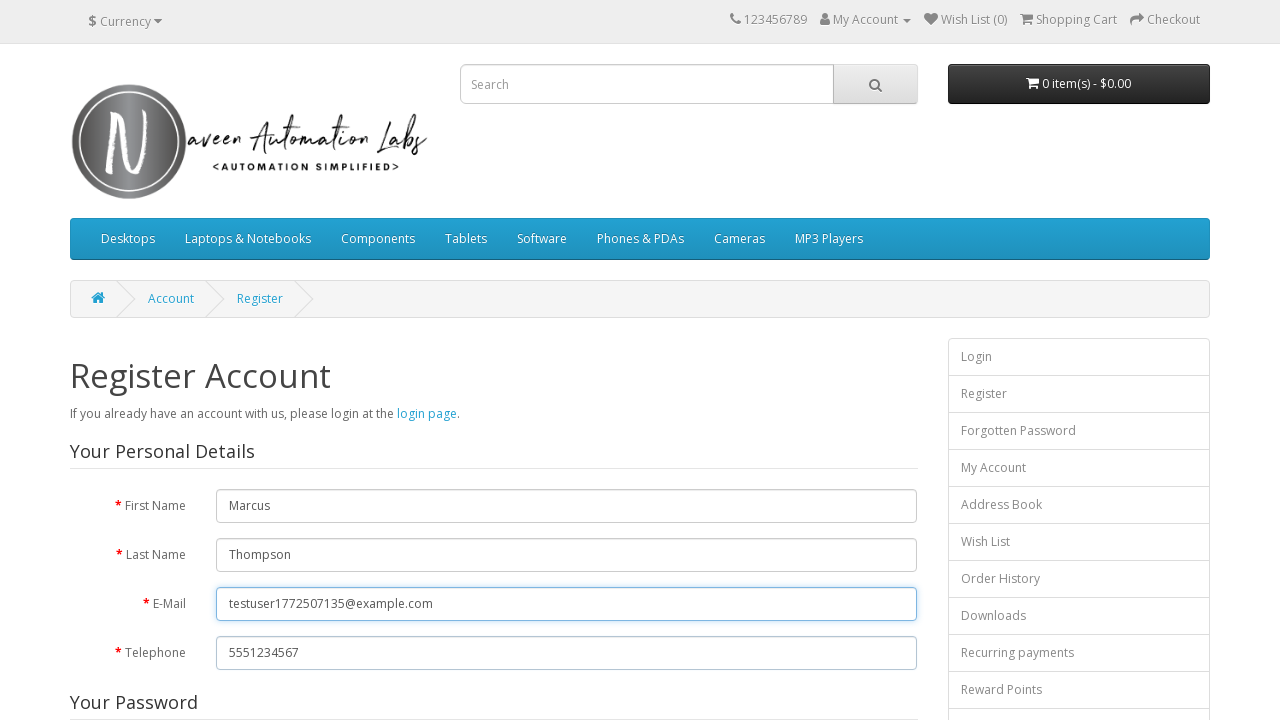

Entered password in Password field on internal:role=textbox[name="* Password"s]
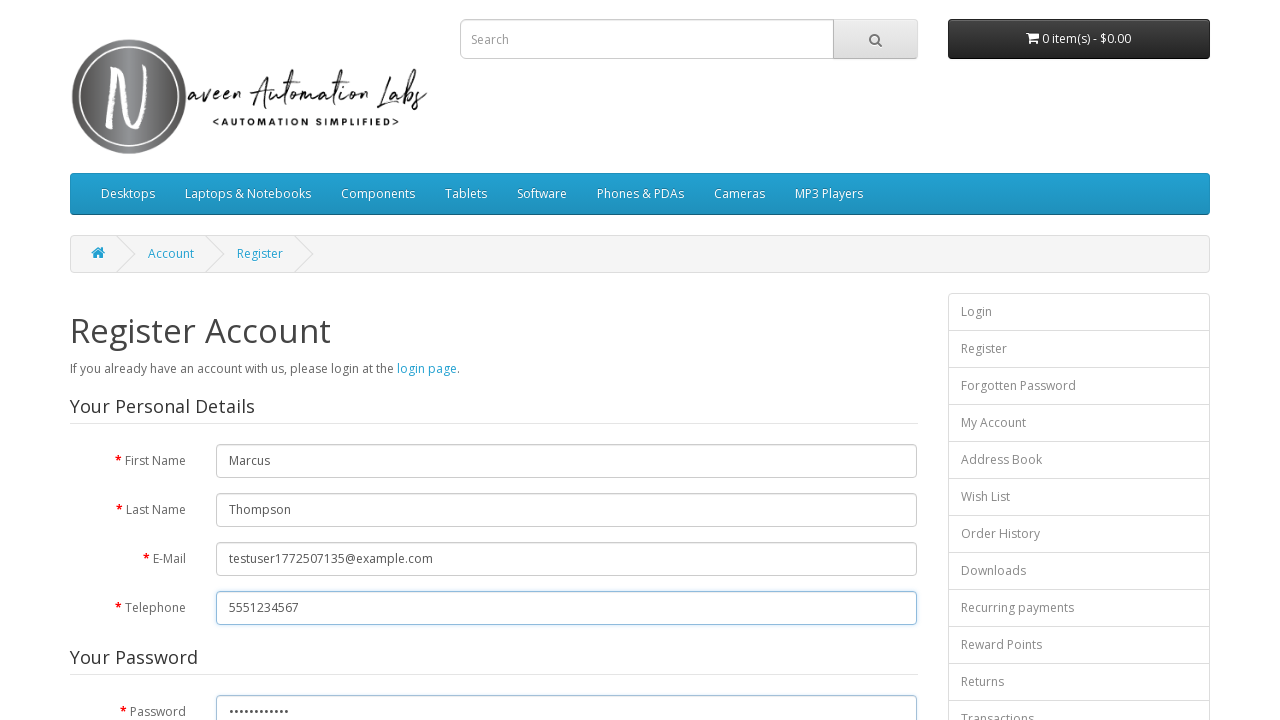

Entered password confirmation in Password Confirm field on internal:role=textbox[name="* Password Confirm"i]
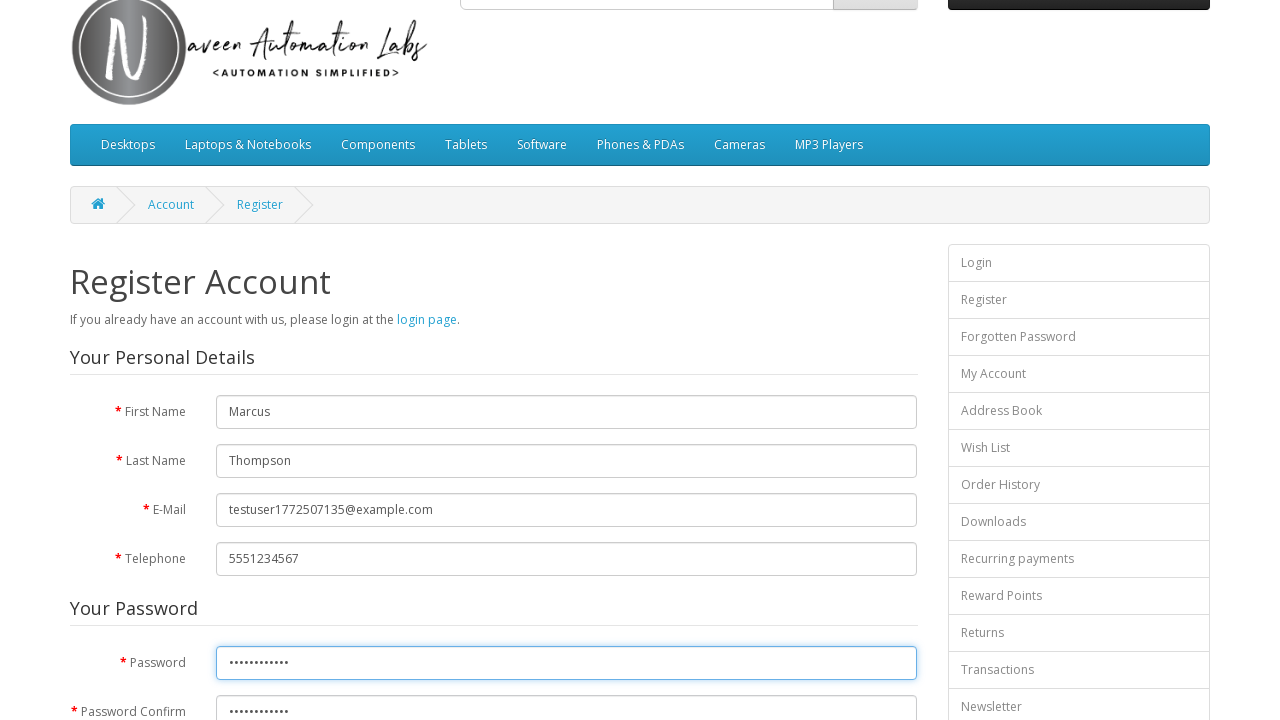

Selected 'Yes' for newsletter subscription at (223, 373) on internal:role=radio[name="Yes"s]
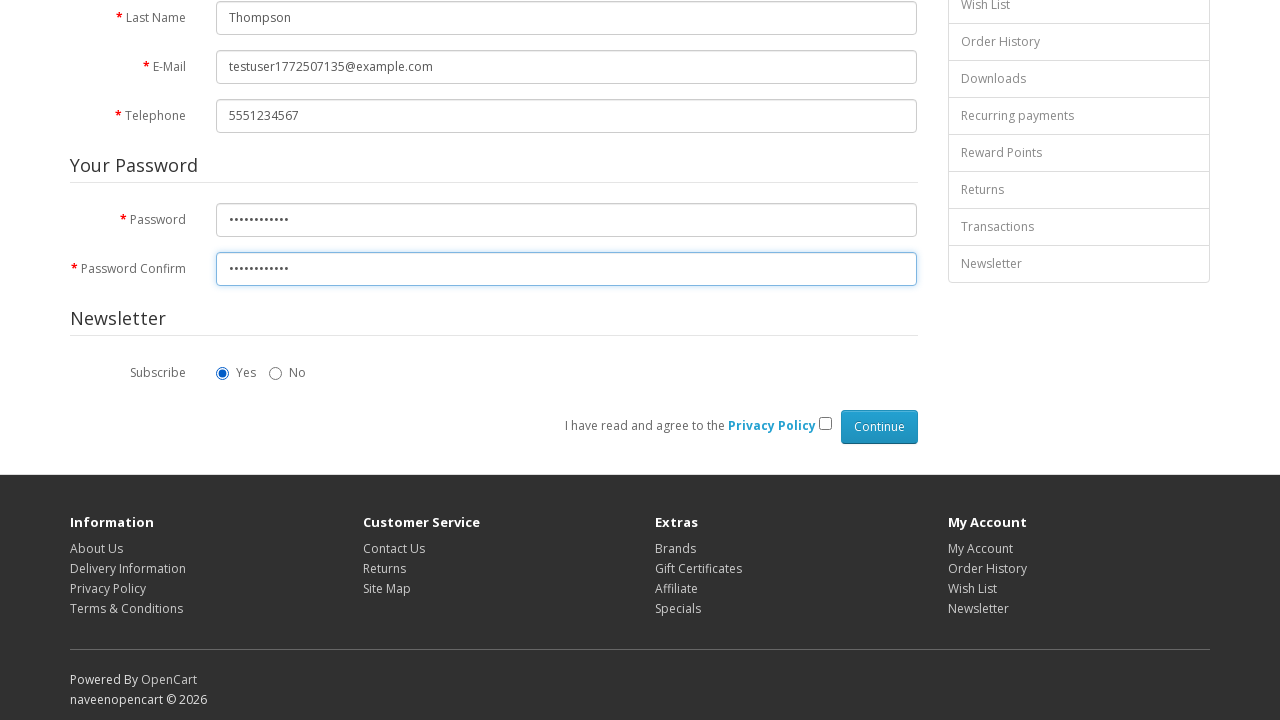

Checked Privacy Policy agreement checkbox at (825, 424) on internal:role=checkbox
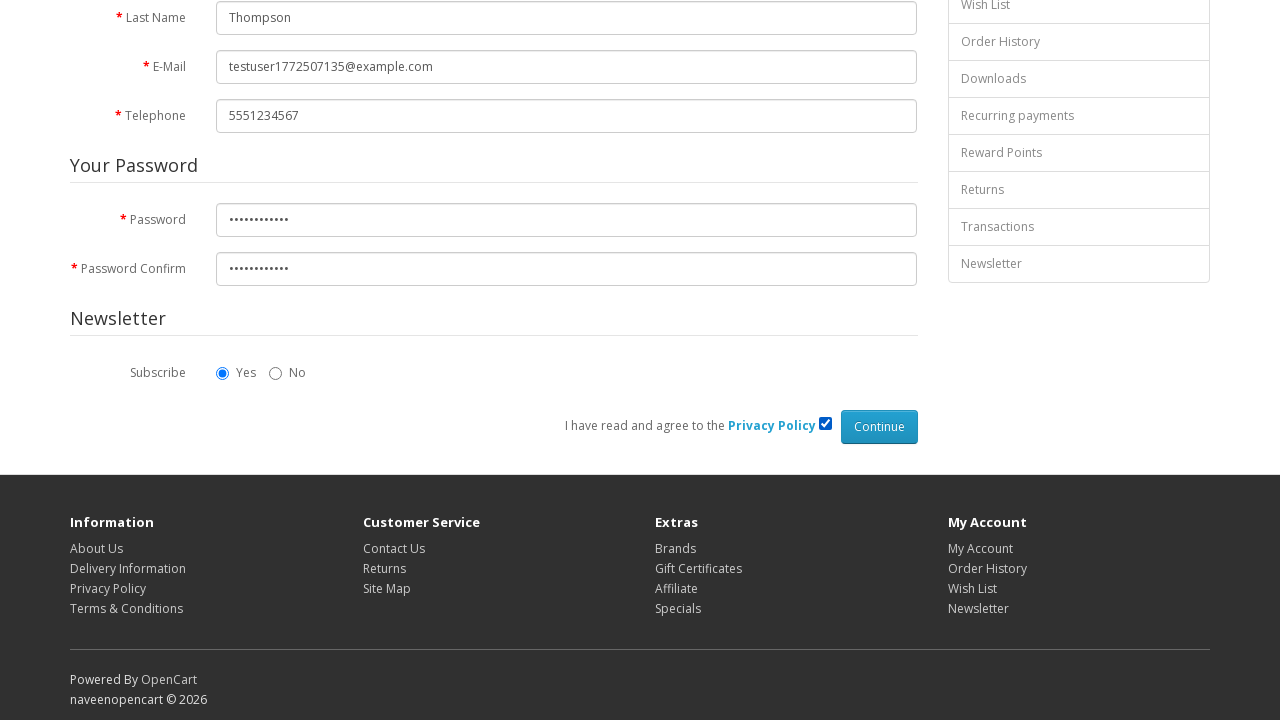

Clicked Continue button to submit registration form at (879, 427) on internal:role=button[name="Continue"i]
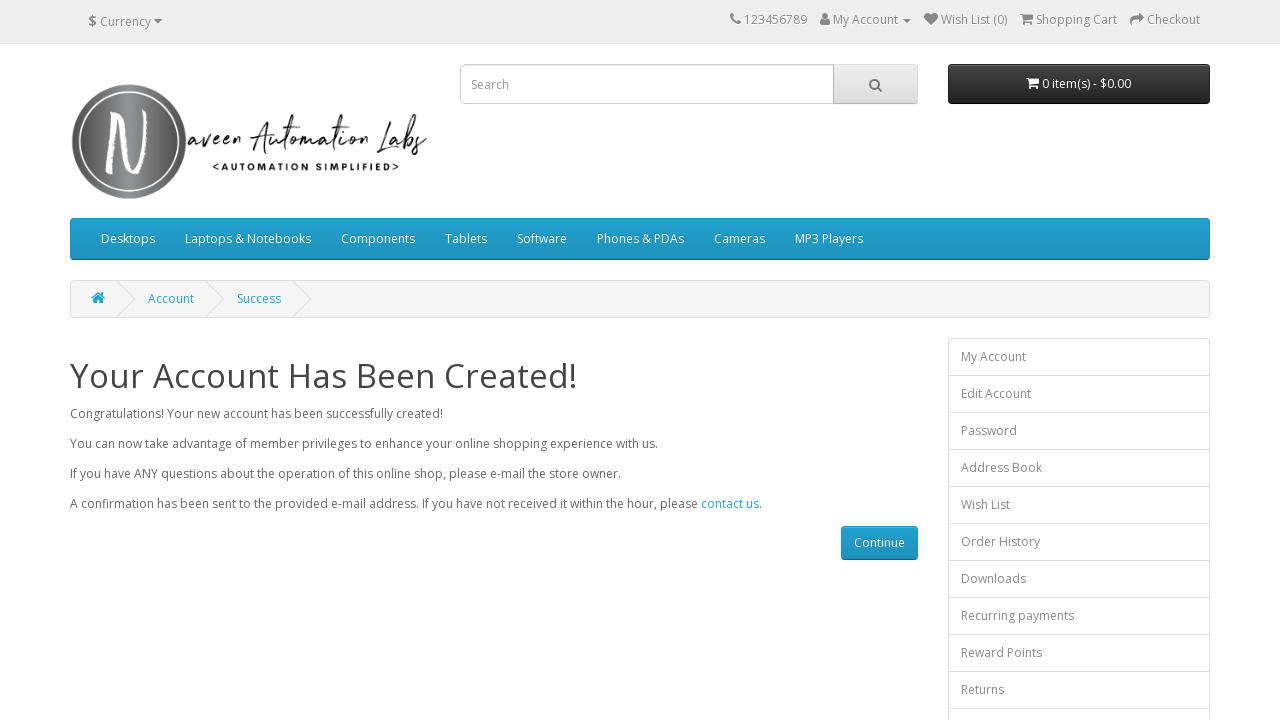

Account creation successful - 'Your Account Has Been Created!' message confirmed
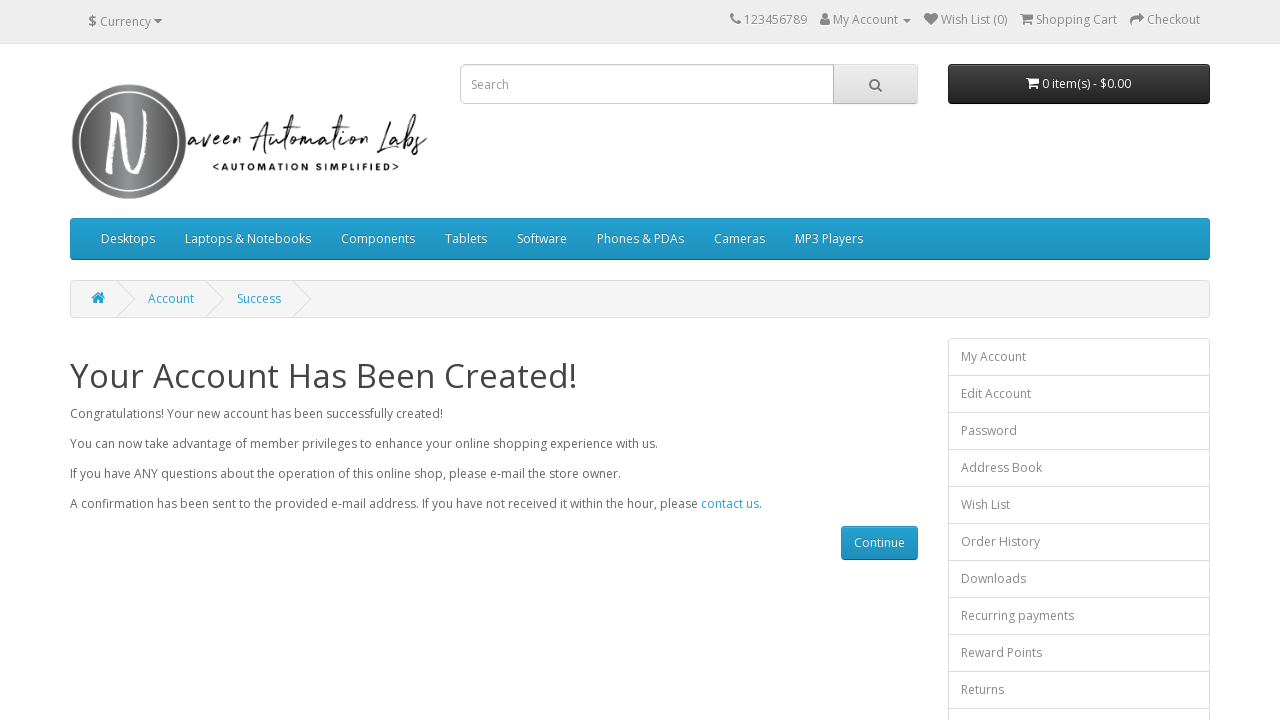

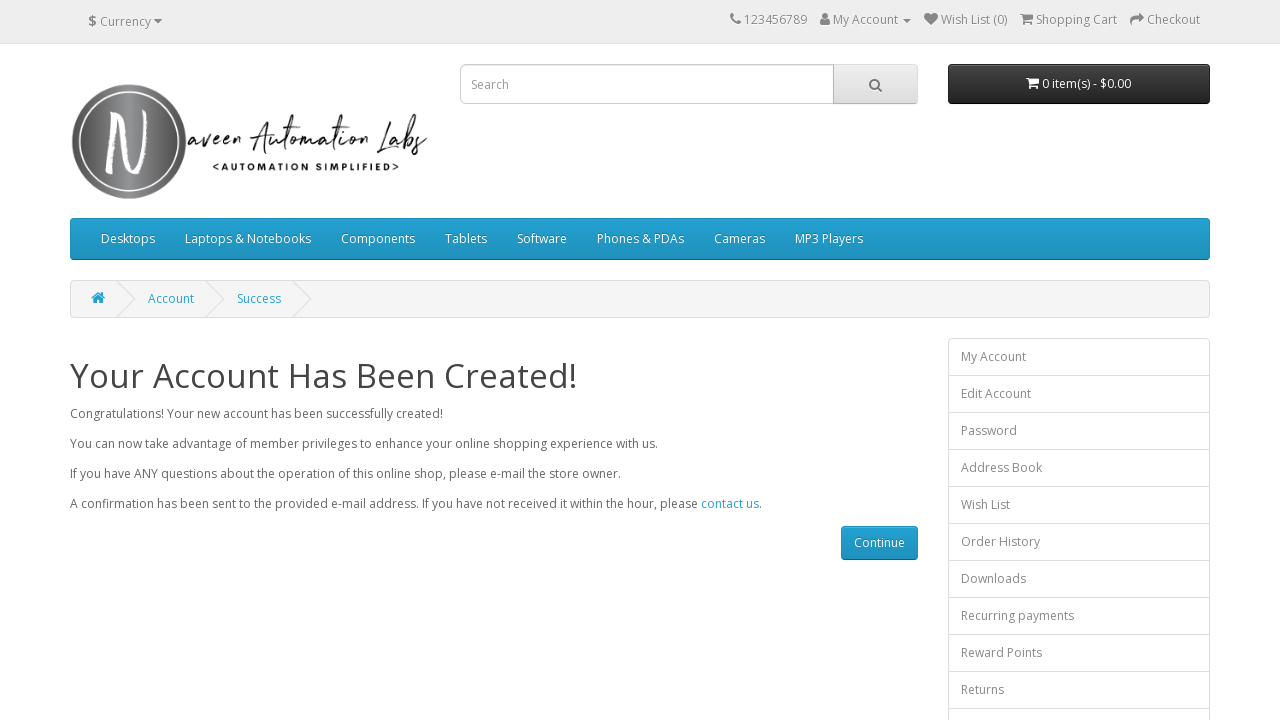